Tests a student portal by entering a student identifier code into a bootbox input dialog and clicking OK to proceed. The test simulates joining what appears to be a media/audio session.

Starting URL: https://live.monetanalytics.com/stu_proc/student.html#

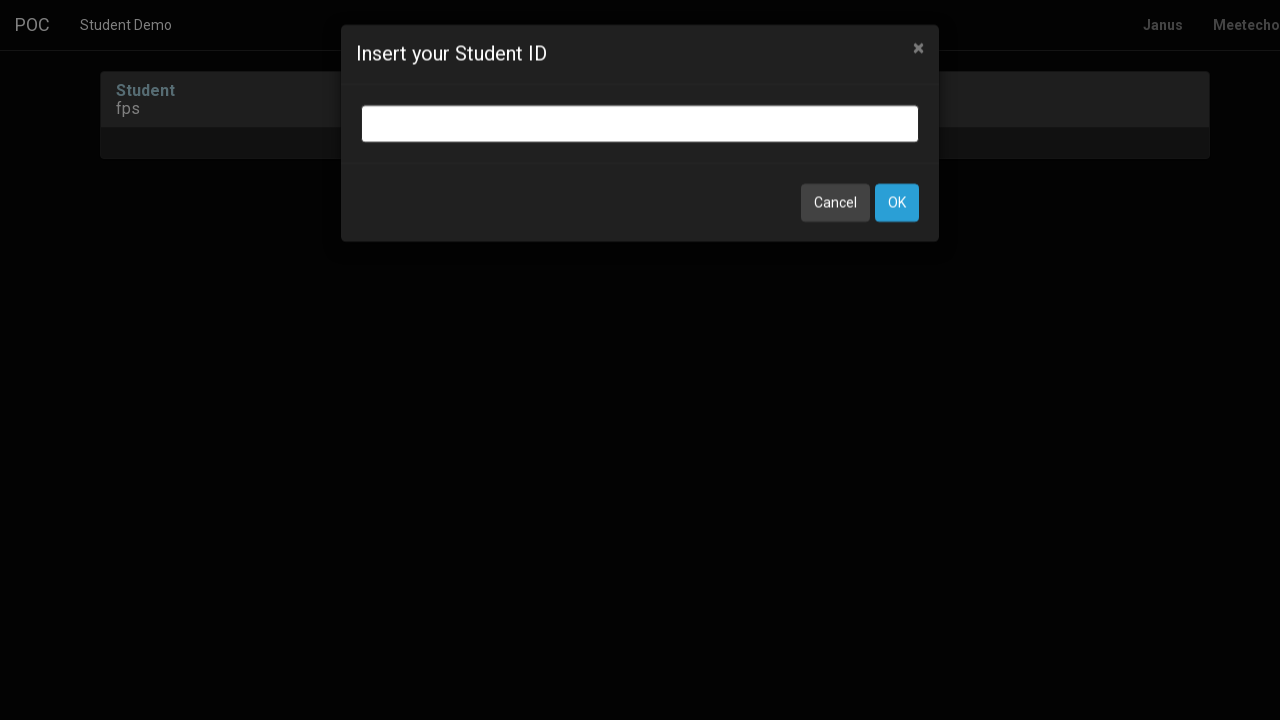

Granted camera and microphone permissions to context
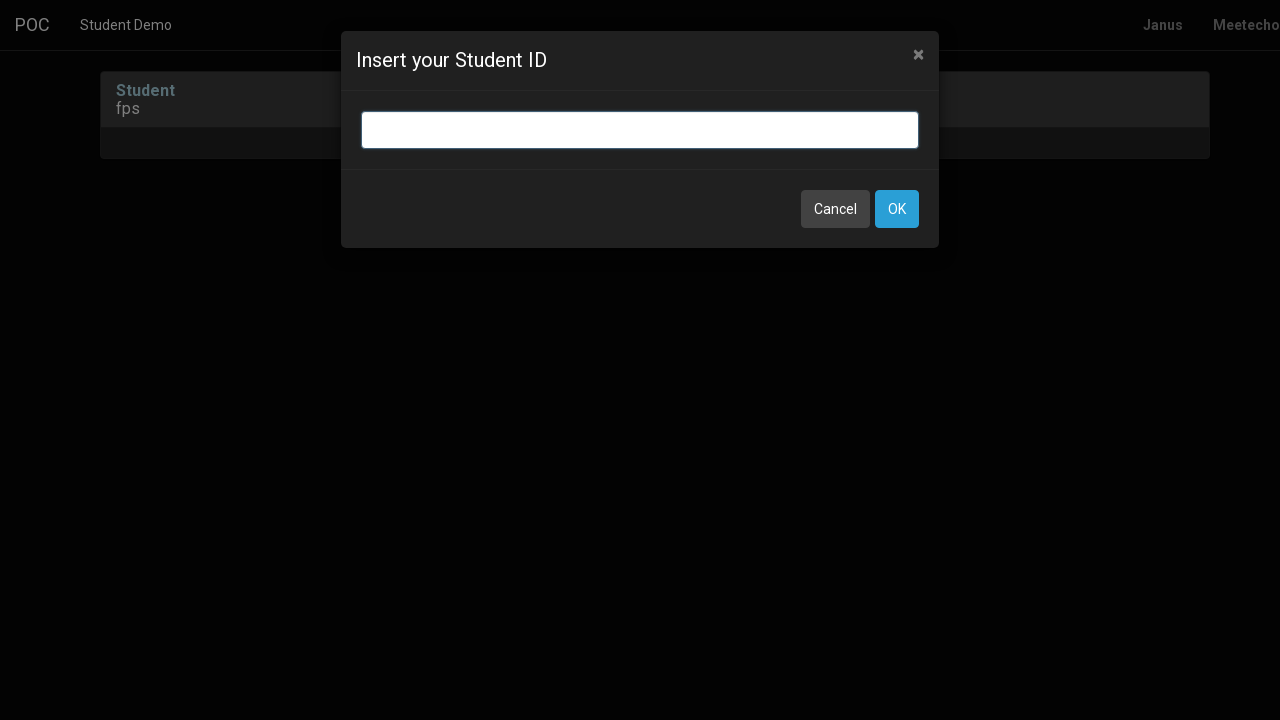

Bootbox input dialog appeared
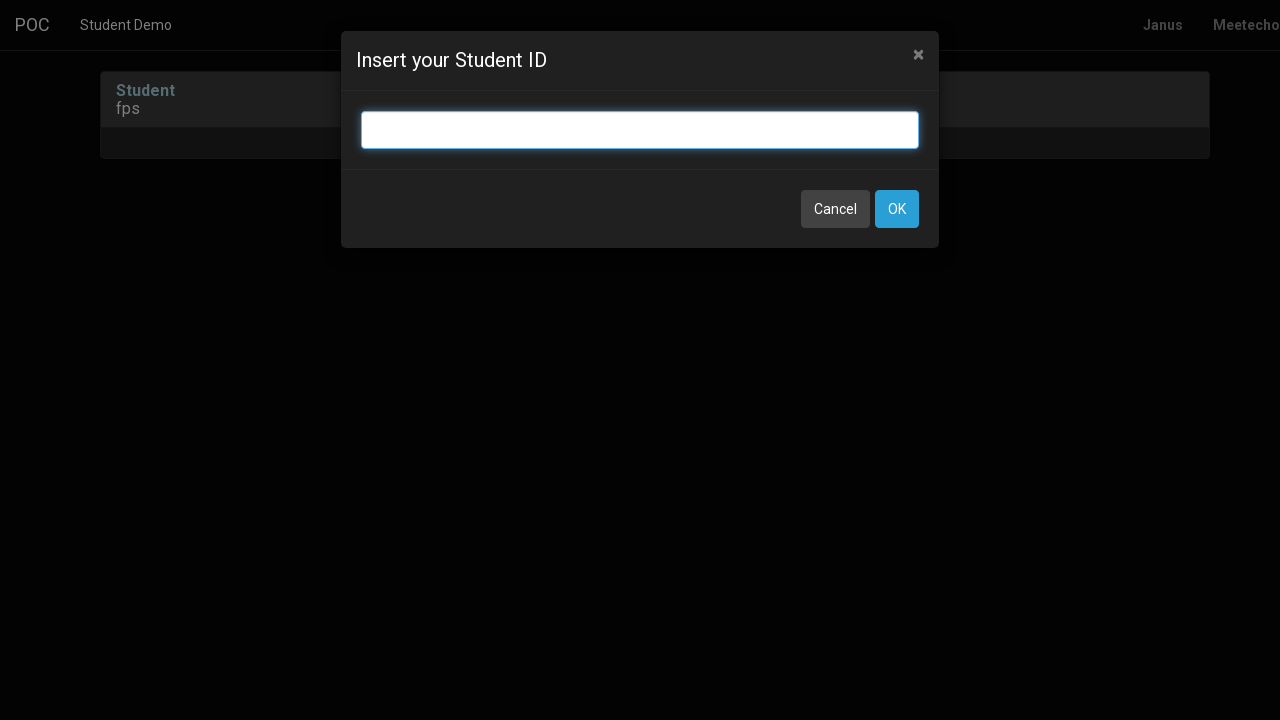

Entered student identifier code 'AW-5' into bootbox input dialog on input.bootbox-input.bootbox-input-text.form-control
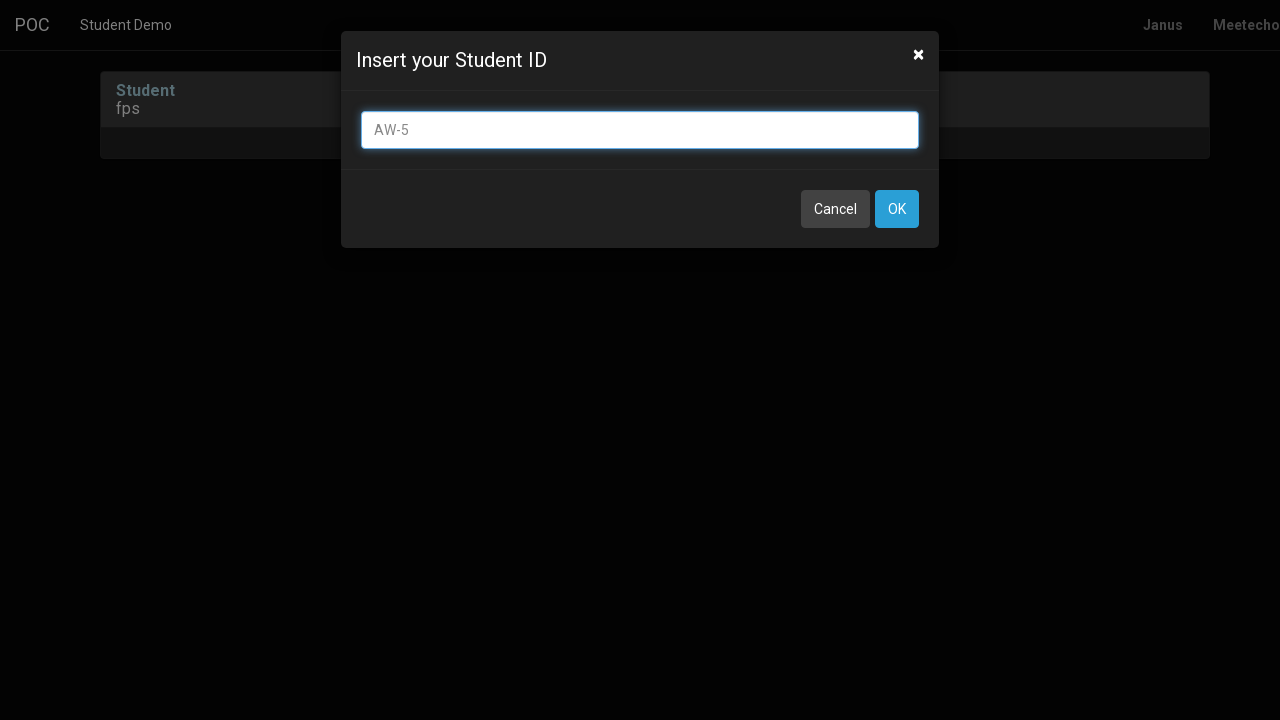

Clicked OK button to submit student identifier at (897, 209) on button:has-text('OK')
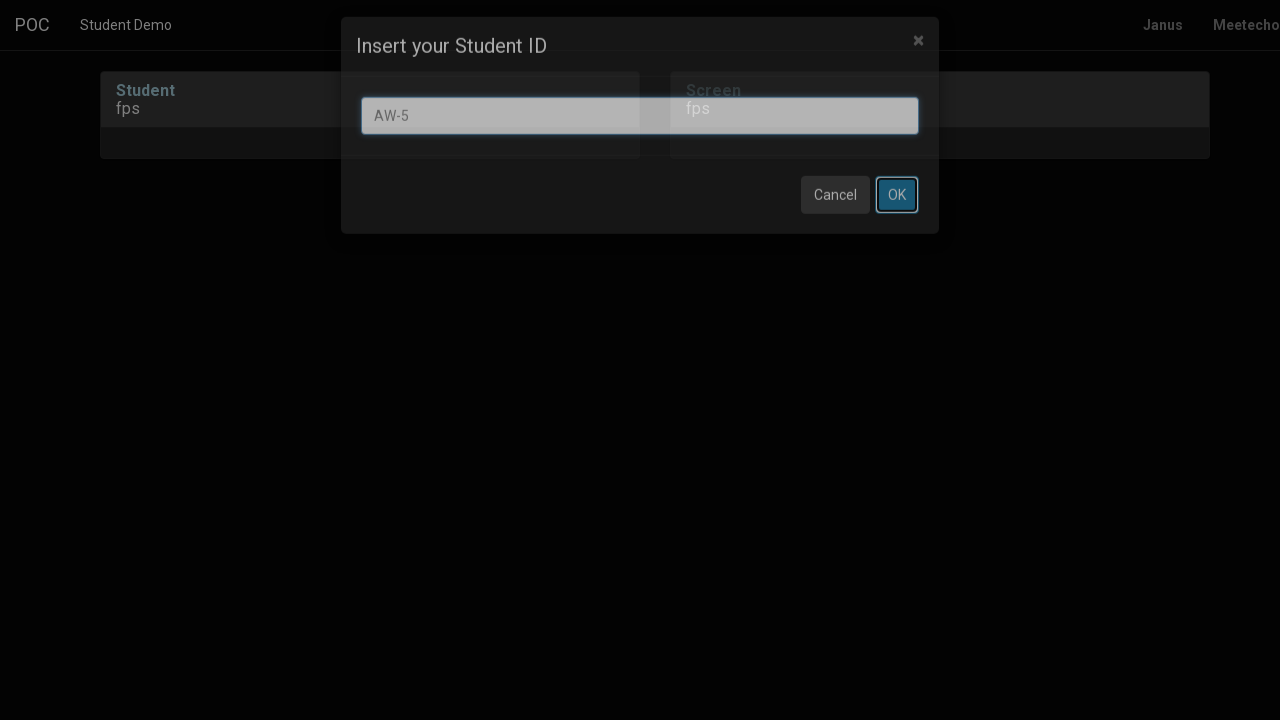

Waited 8 seconds for page to process and establish media session
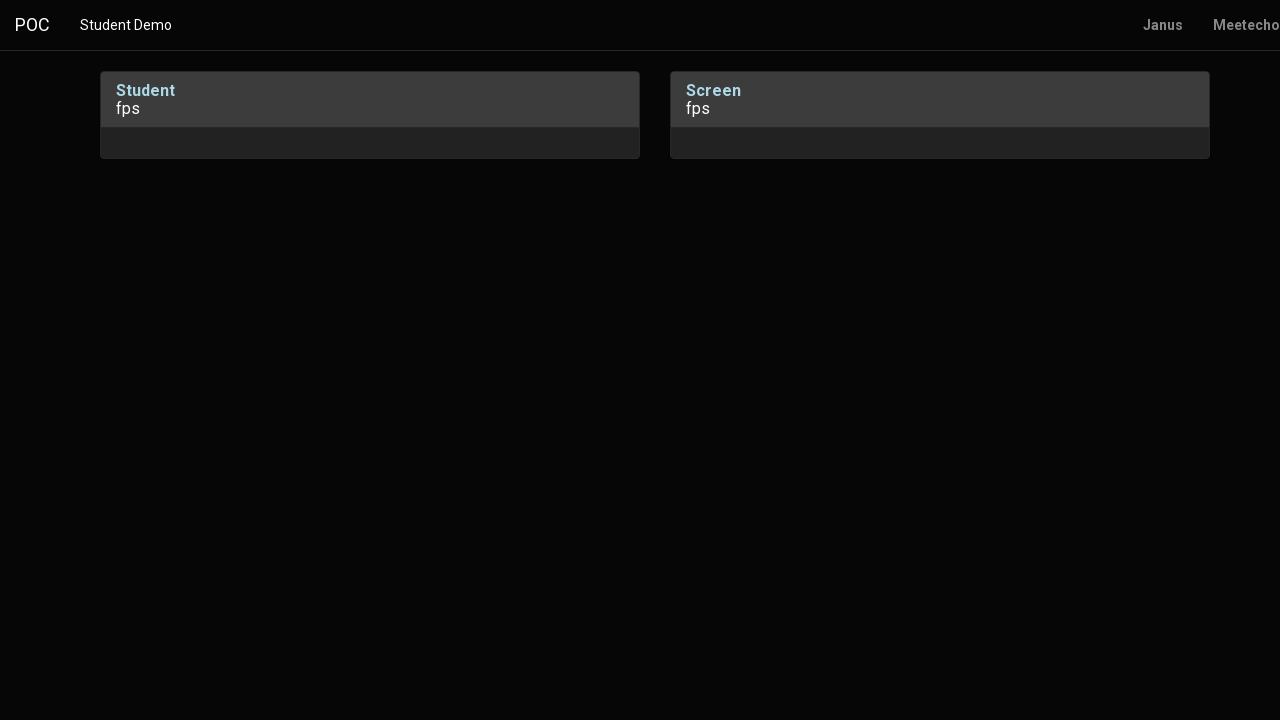

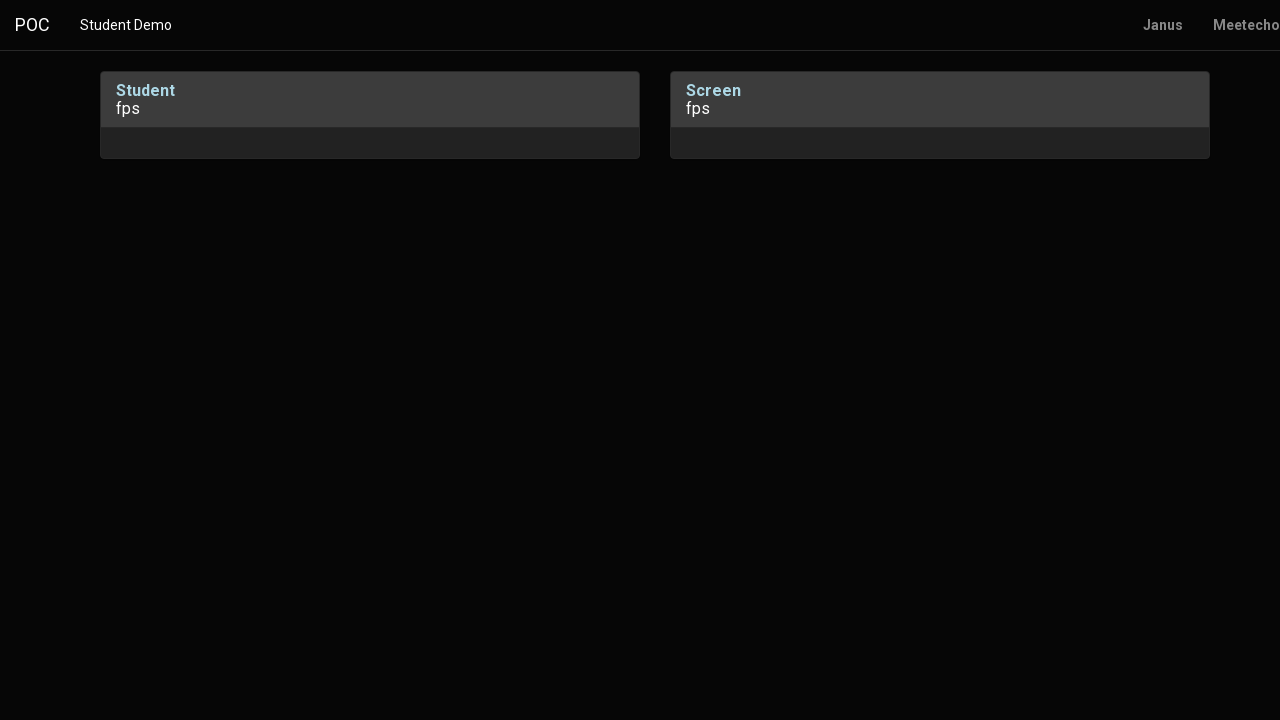